Tests that the Checkly API Docs search button contains keyboard shortcut information by locating the search button and verifying it contains "CTRL-K" text.

Starting URL: https://developers.checklyhq.com/

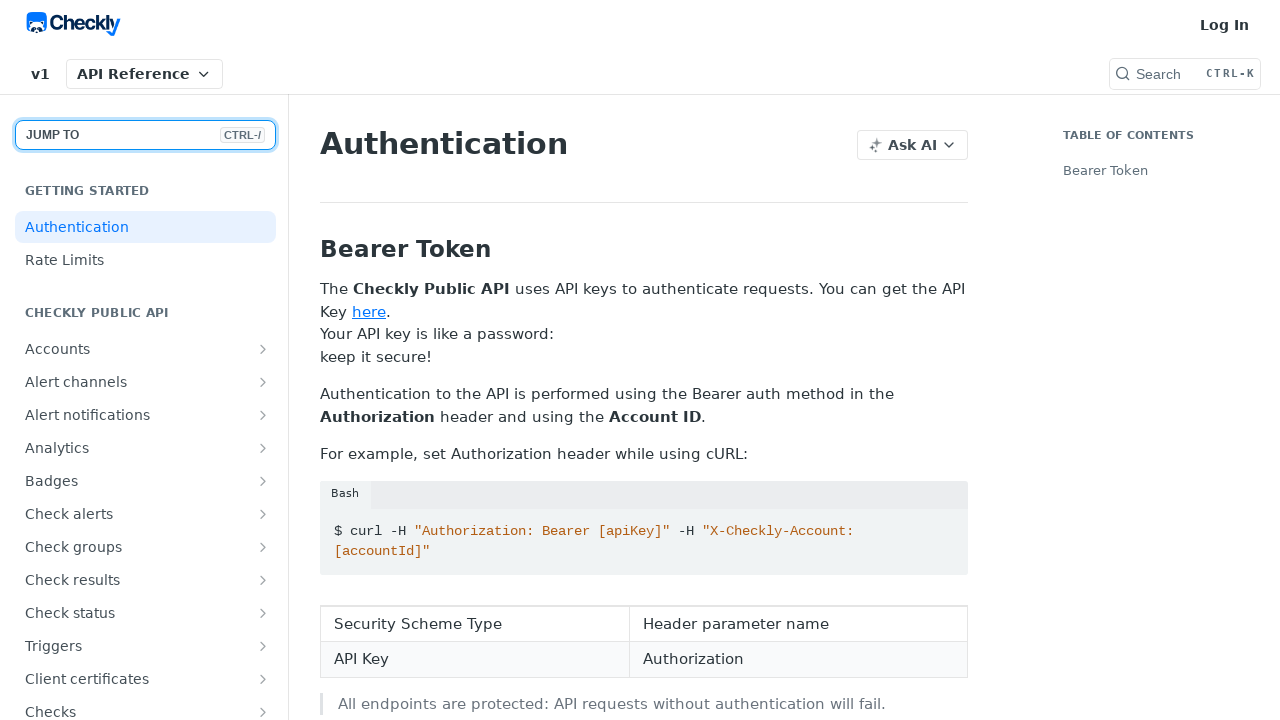

Located search button by role and name
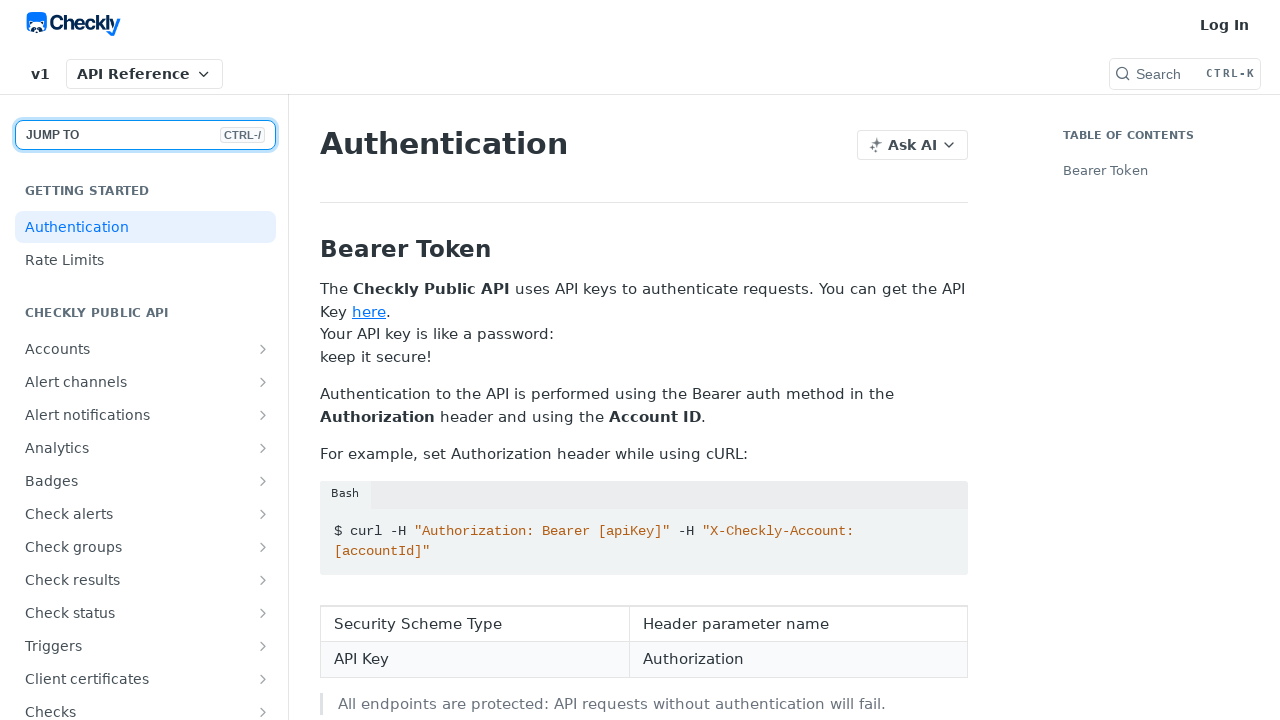

Verified search button contains 'CTRL-K' keyboard shortcut text
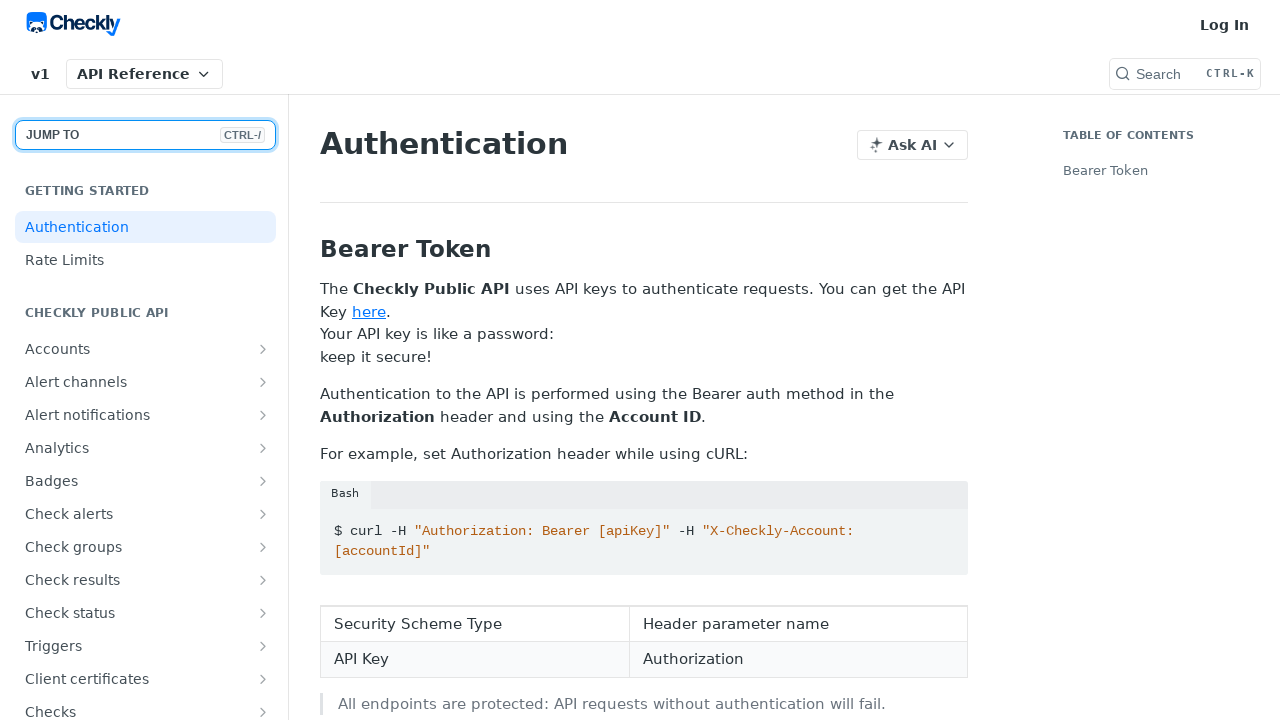

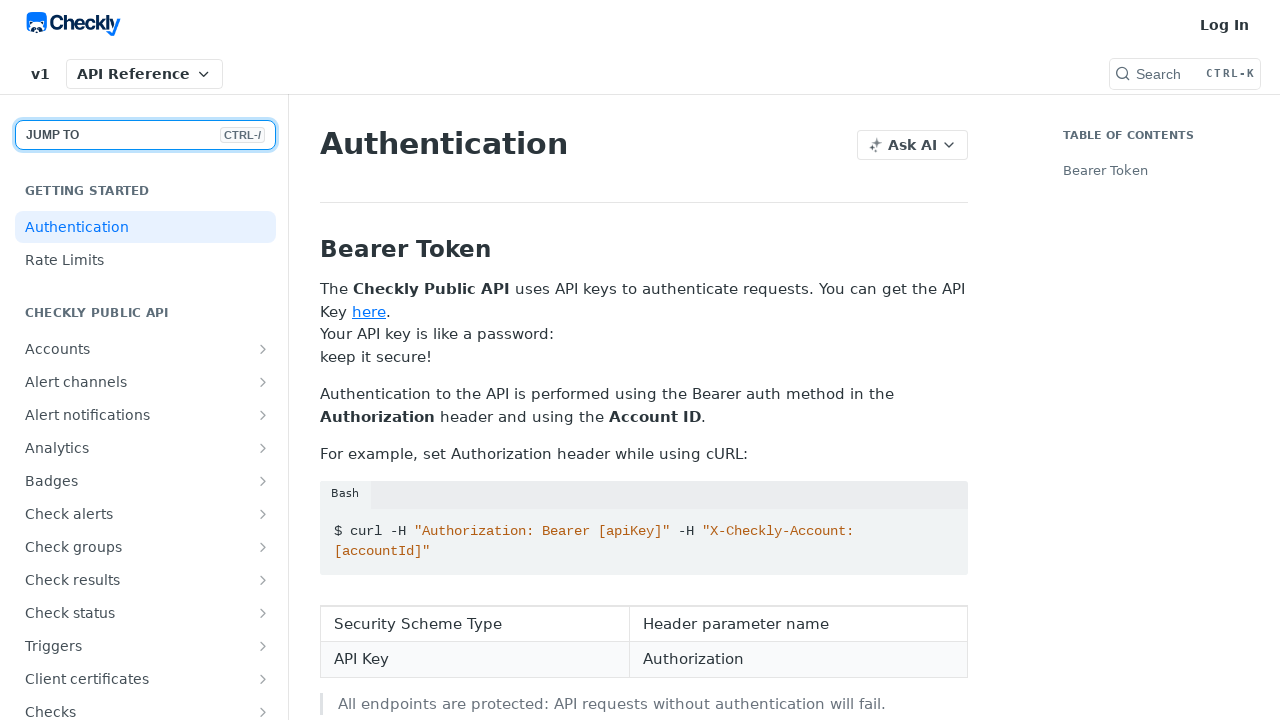